Tests mouse hover functionality by hovering over a blogs menu and clicking on a submenu item

Starting URL: https://omayo.blogspot.com

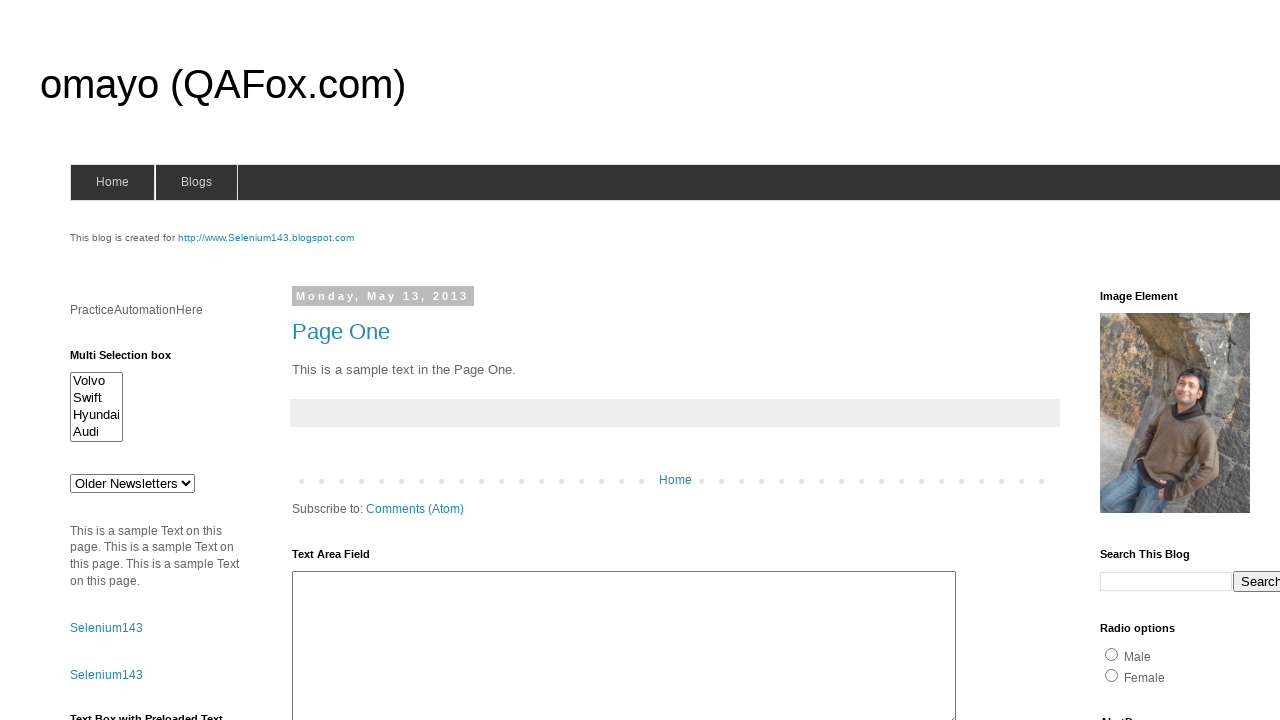

Hovered over blogs menu to reveal dropdown at (196, 182) on #blogsmenu
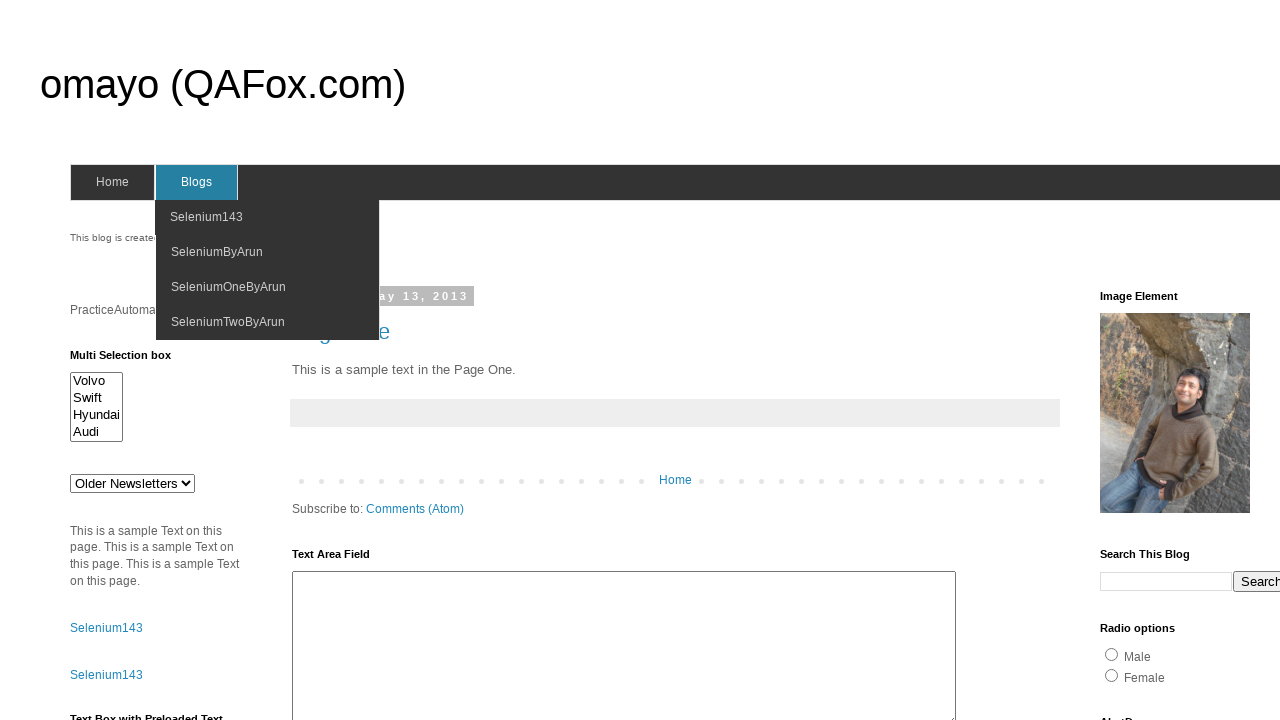

Clicked on SeleniumByArun submenu item at (217, 252) on xpath=//span[text()='SeleniumByArun']
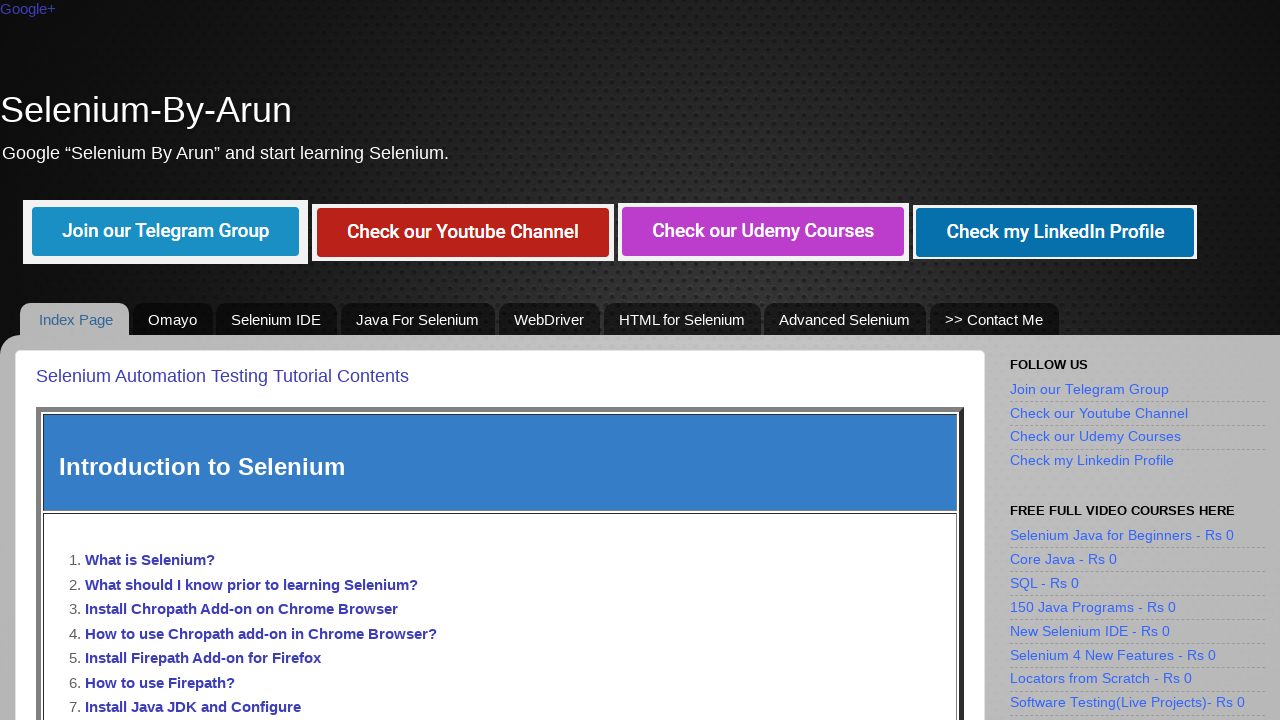

Verified that Selenium-By-Arun page loaded successfully
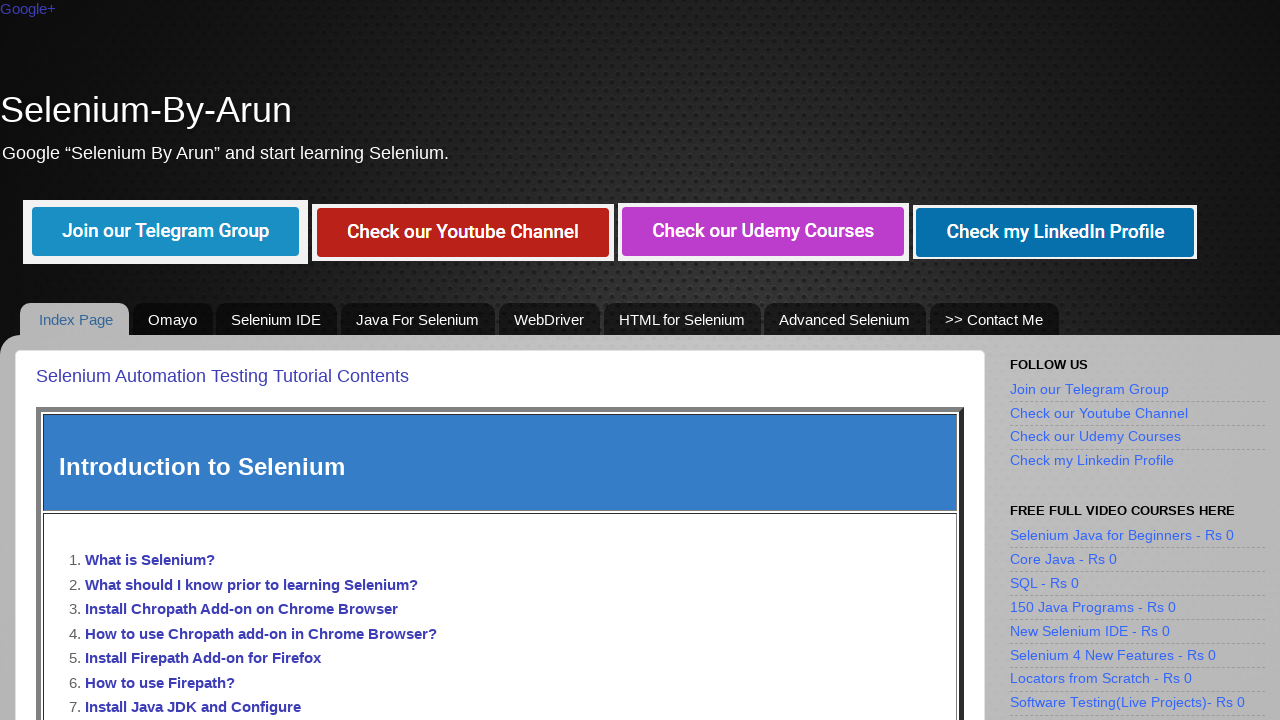

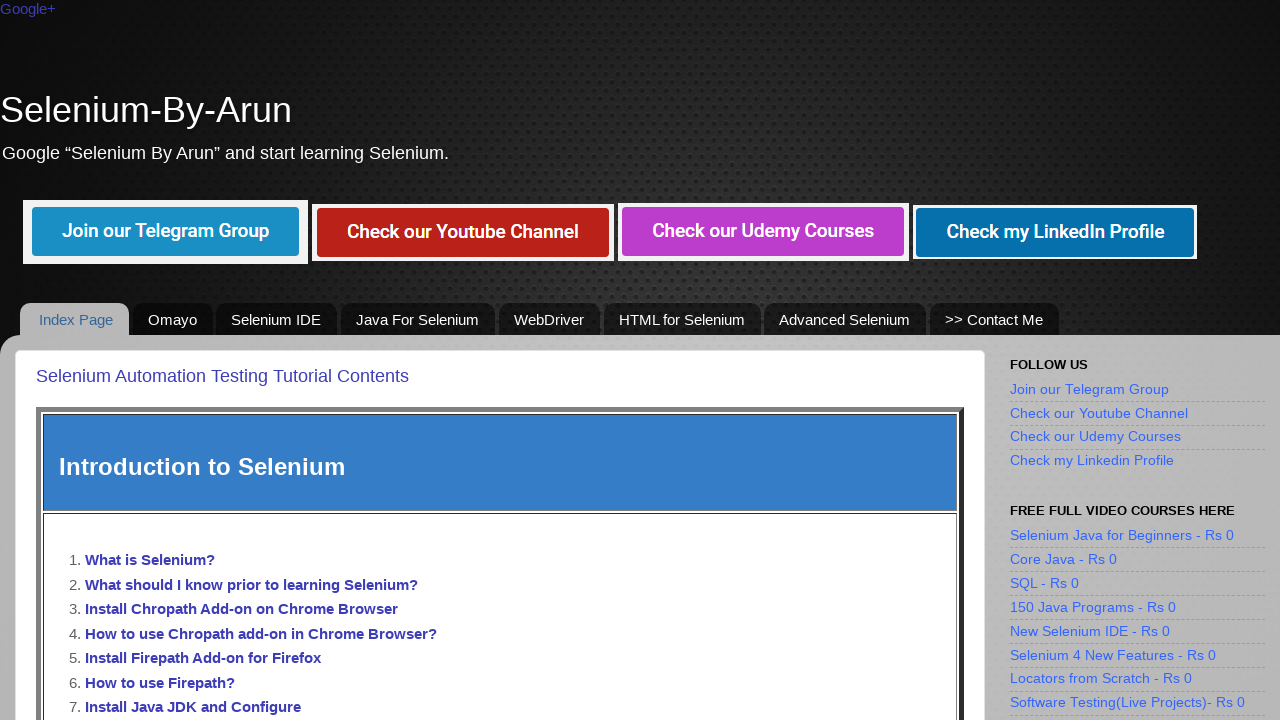